Tests form interaction by checking element visibility, filling email and education fields, clicking age checkbox, and verifying element display states

Starting URL: https://automationfc.github.io/basic-form/index.html

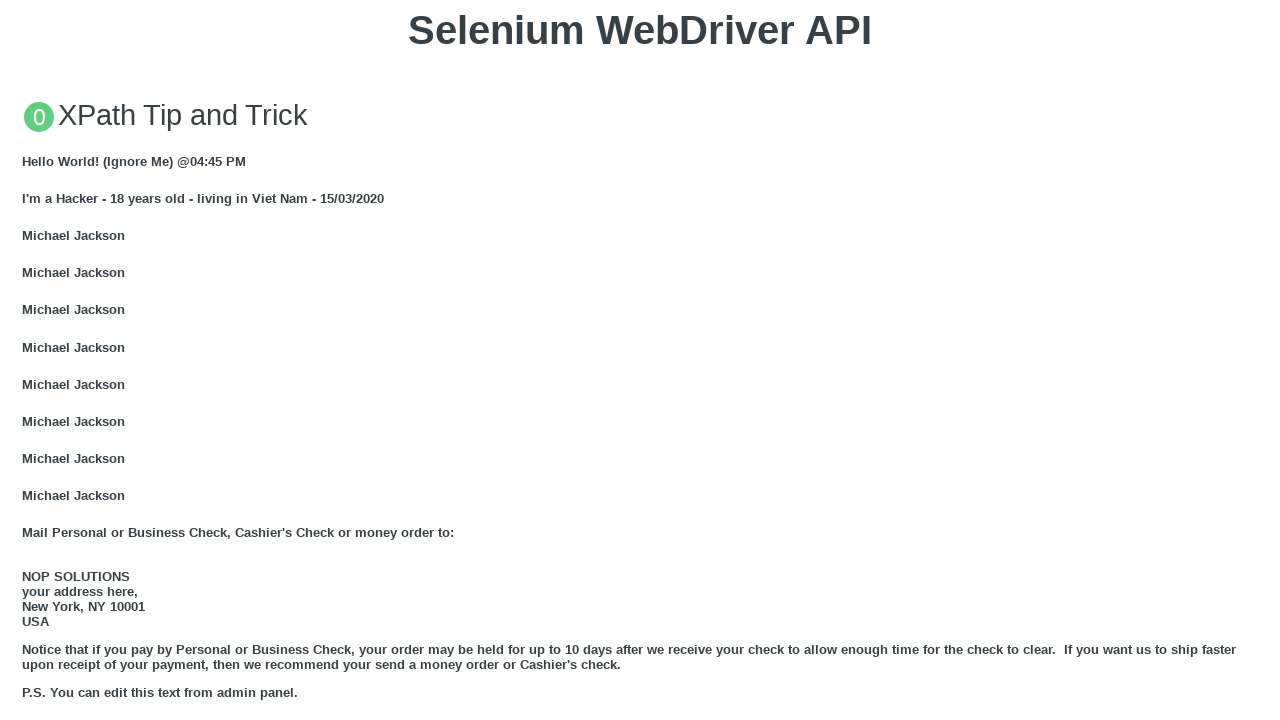

Located email and education fields
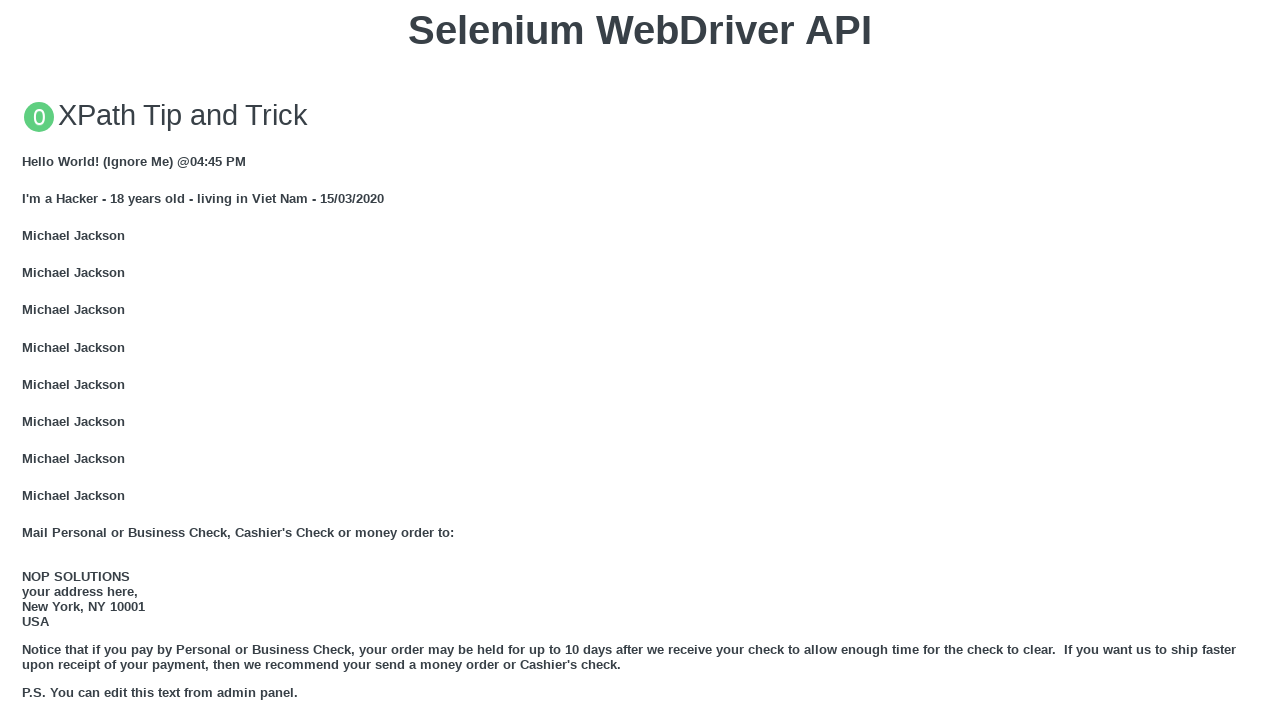

Verified email and education fields are visible
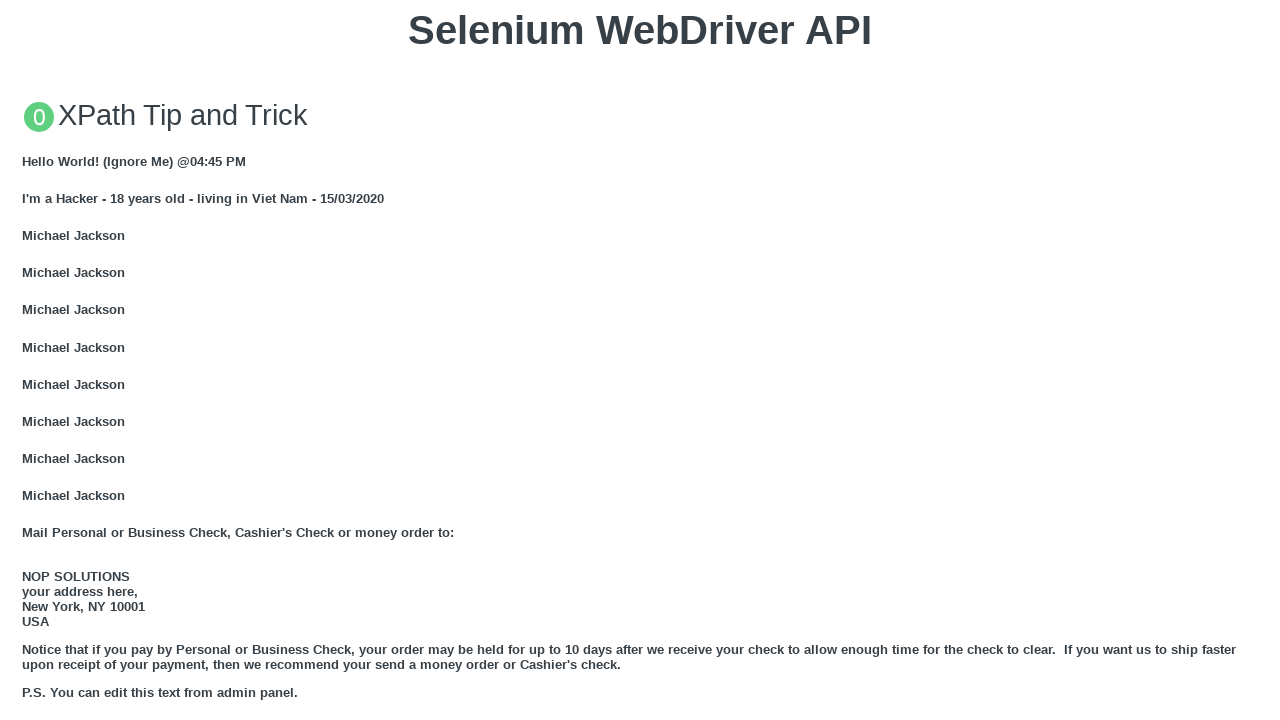

Filled email field with 'Automation Testing' on input[name='user_email']
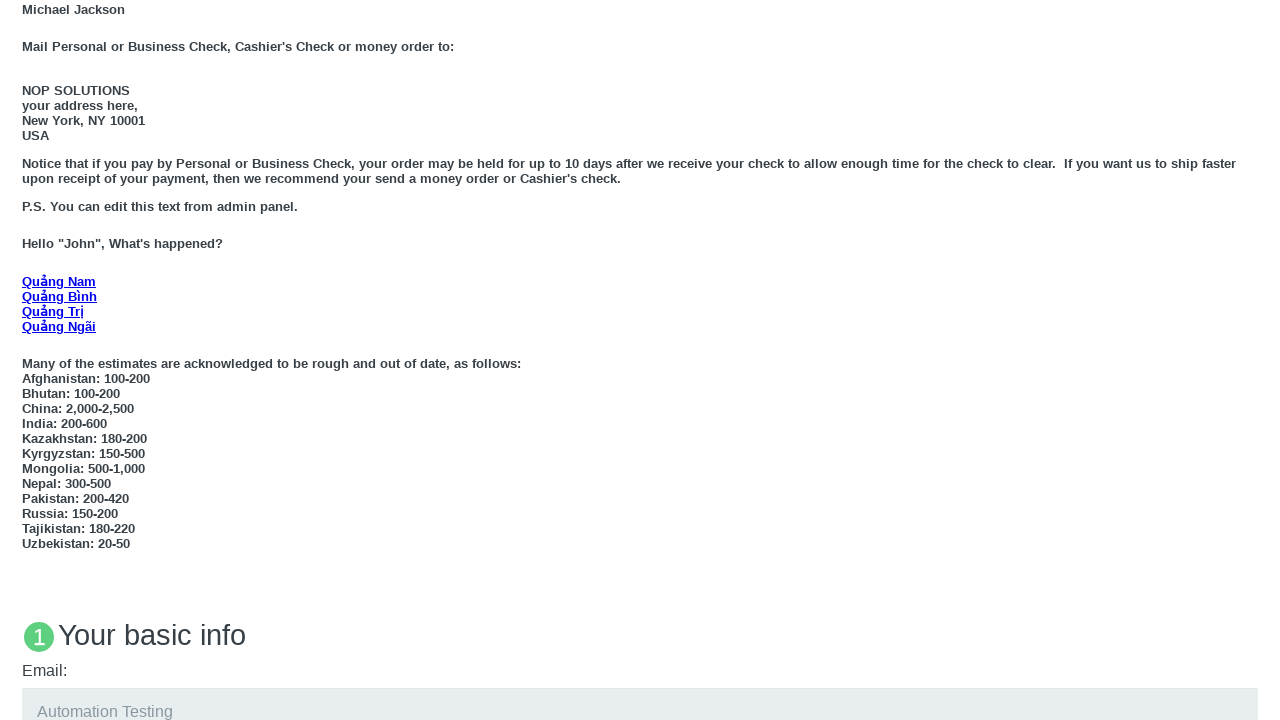

Filled education field with 'Automation Testing' on textarea#edu
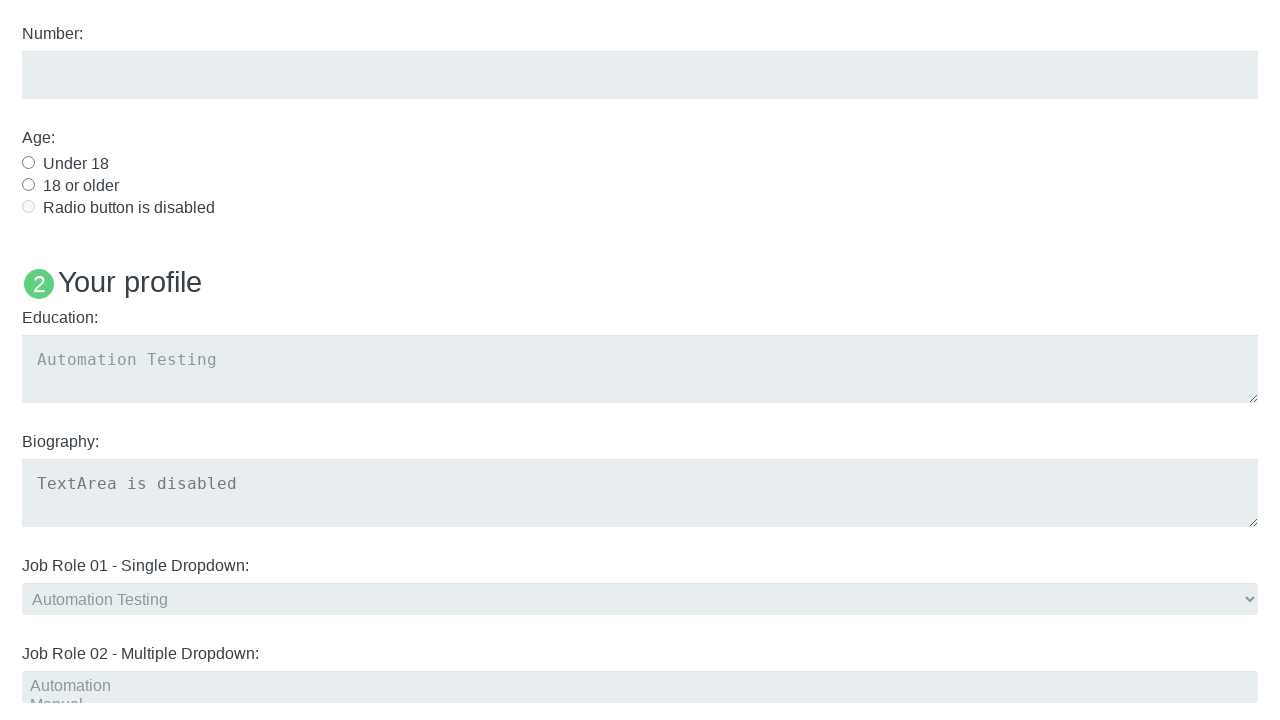

Located under 18 checkbox
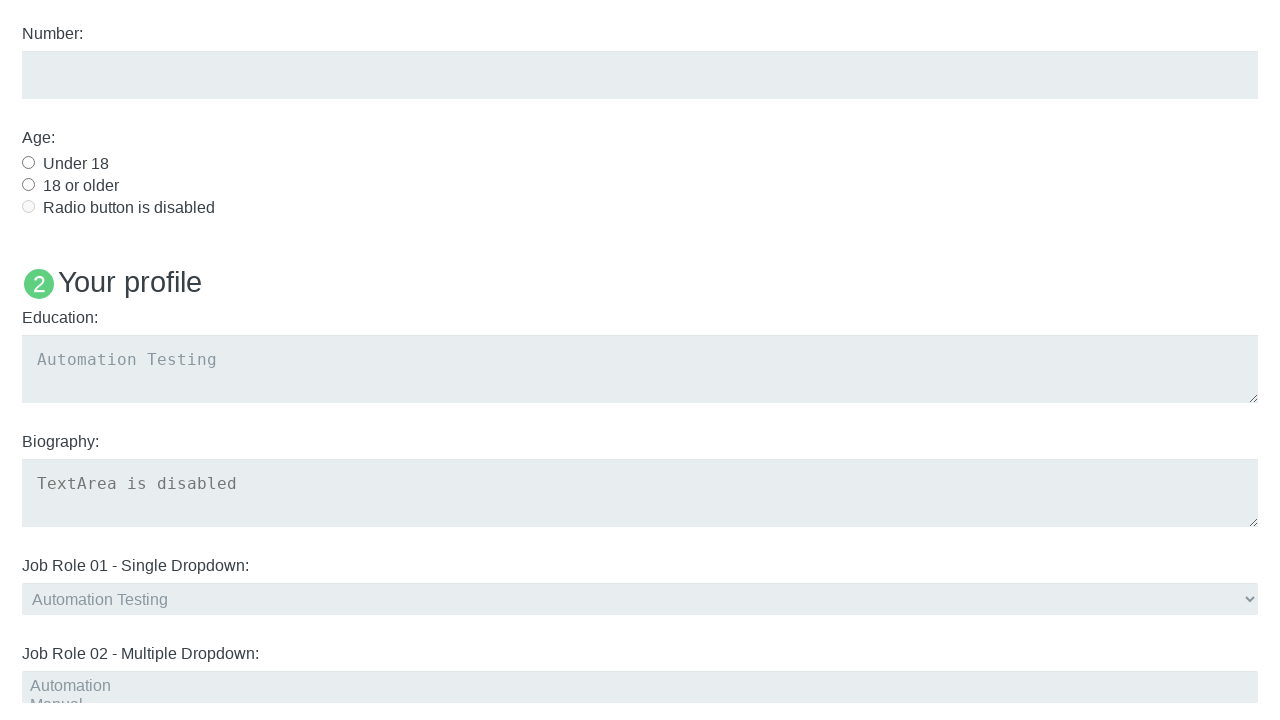

Verified under 18 checkbox is visible
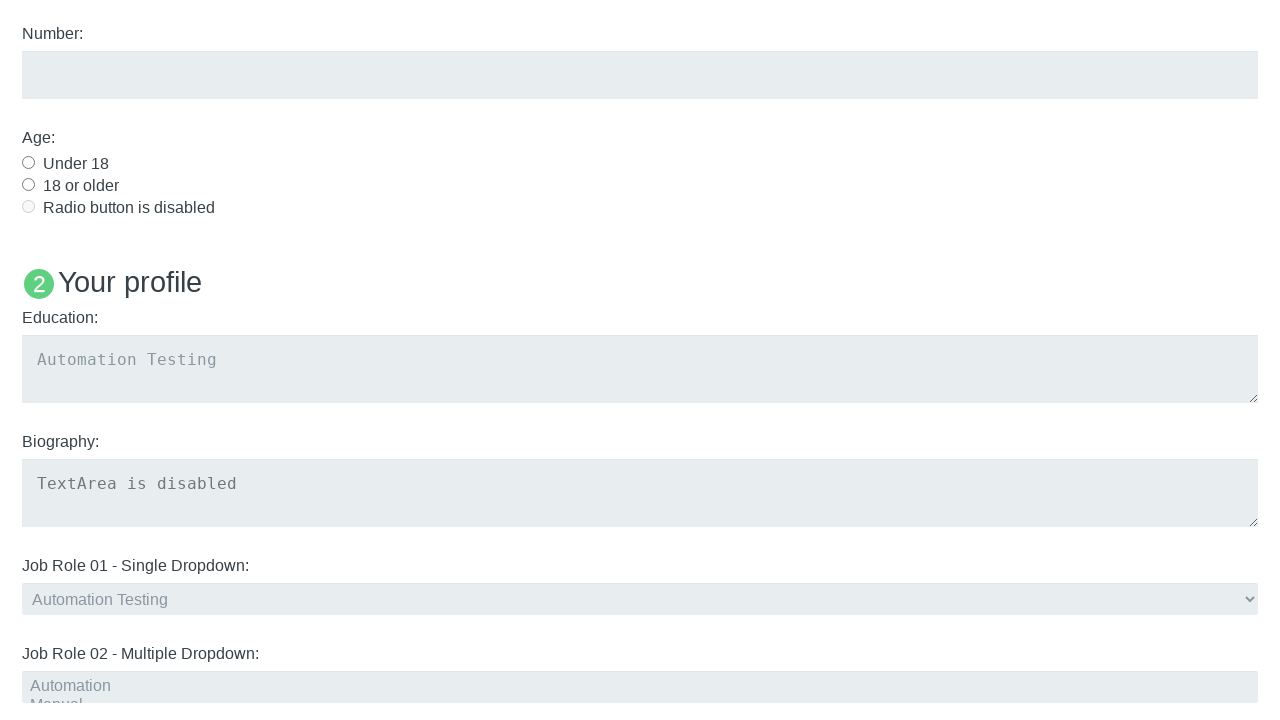

Clicked under 18 checkbox at (28, 162) on input#under_18
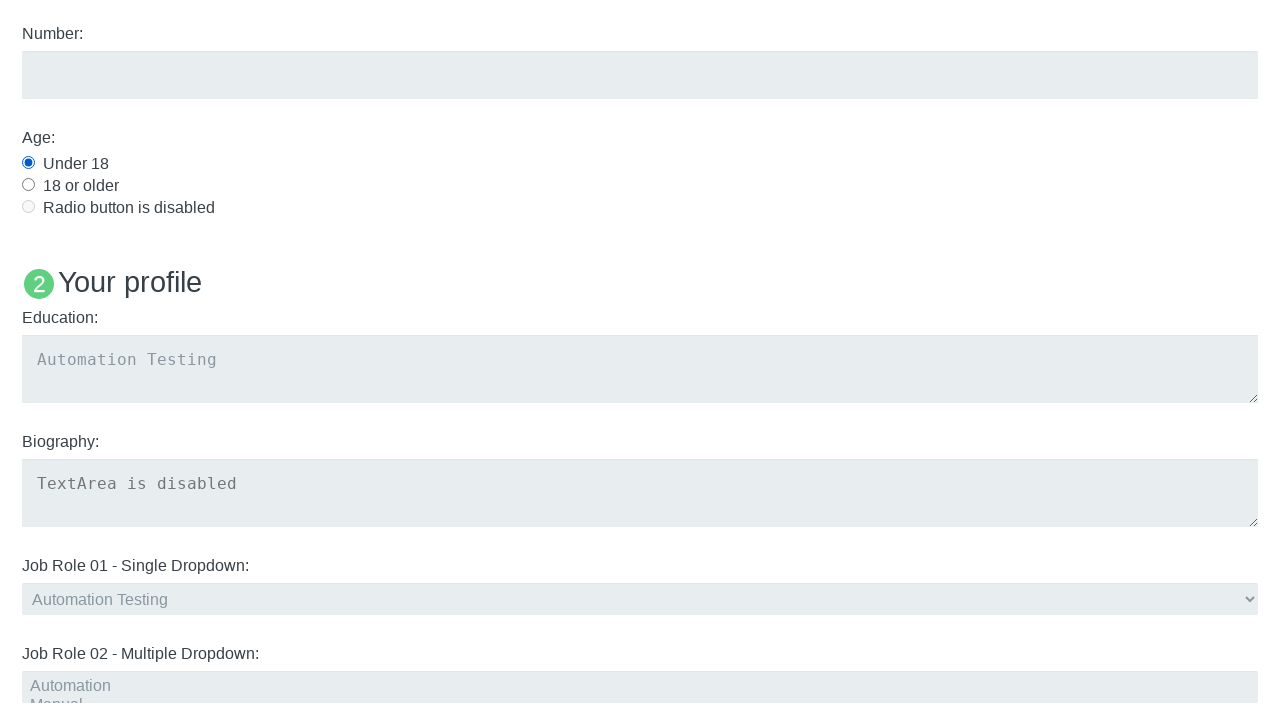

Located user name element
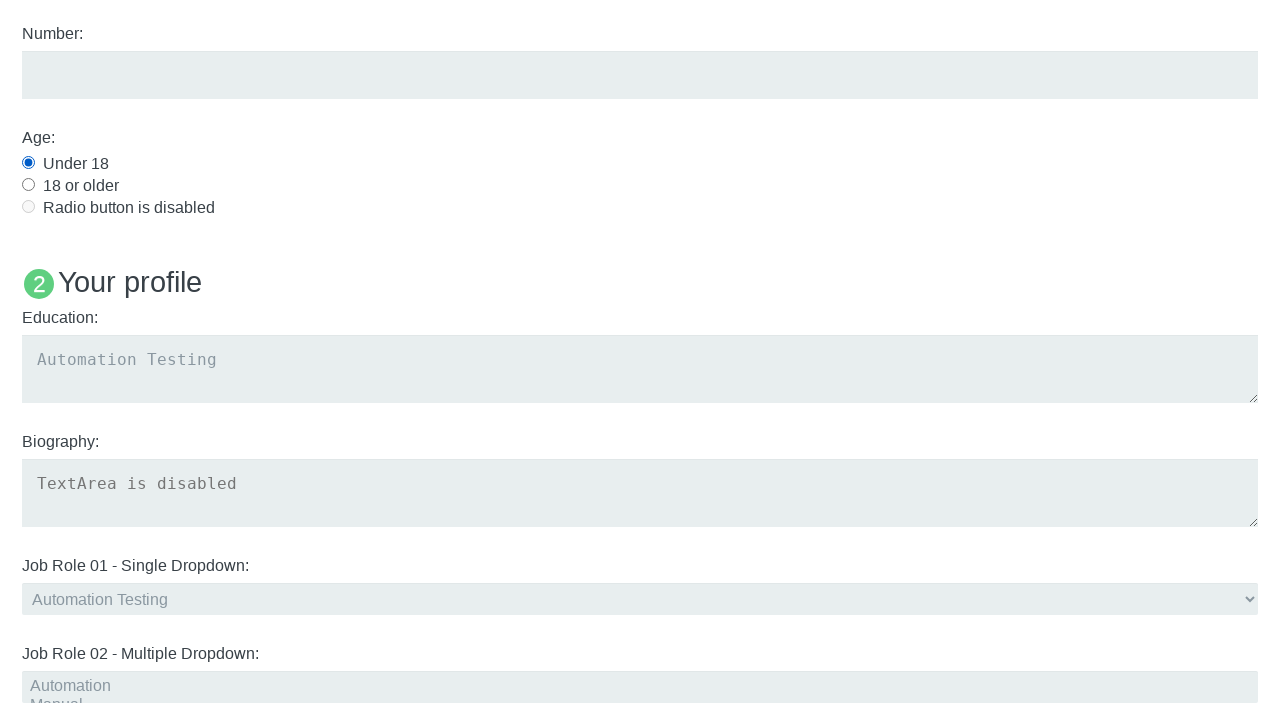

Verified user name element is not visible
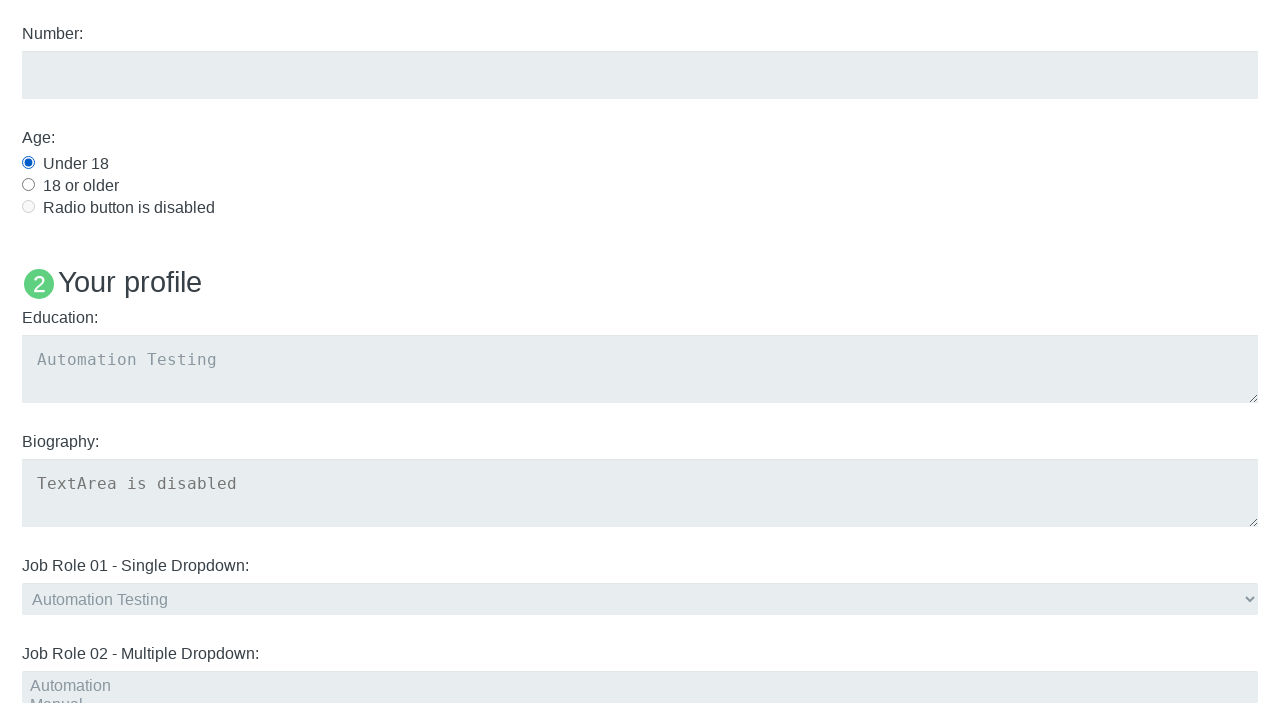

Verified number input is visible
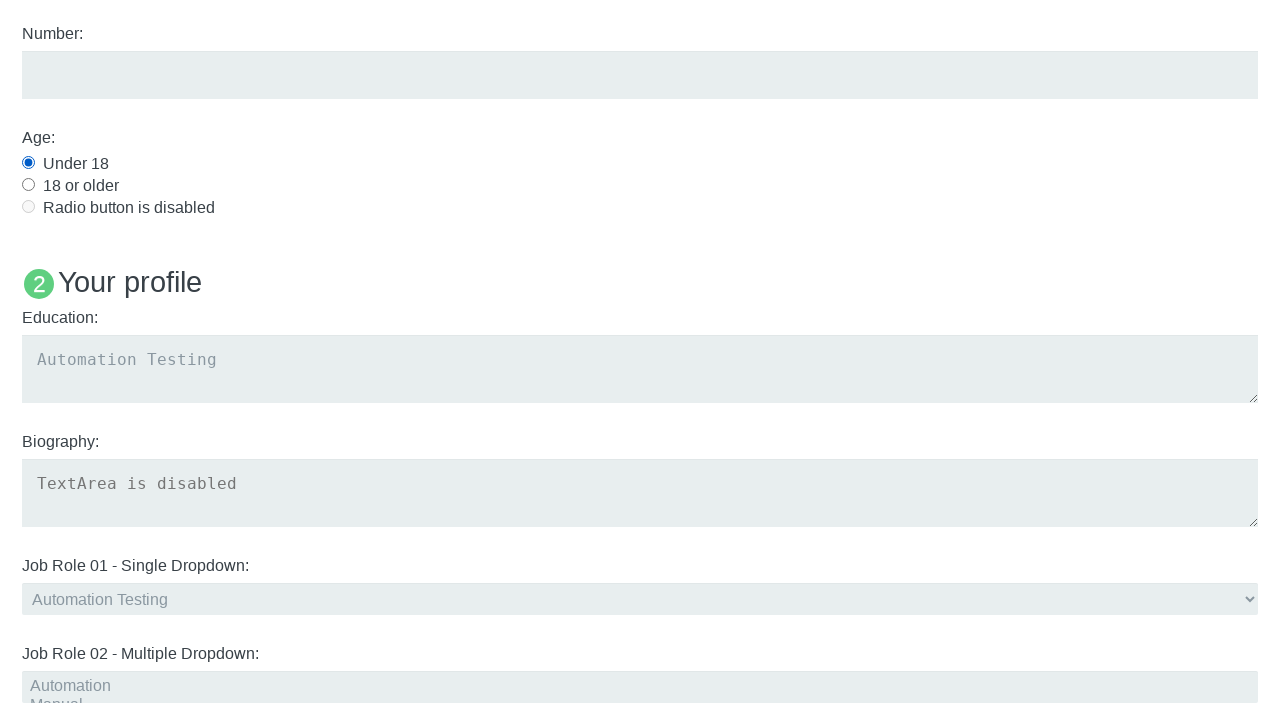

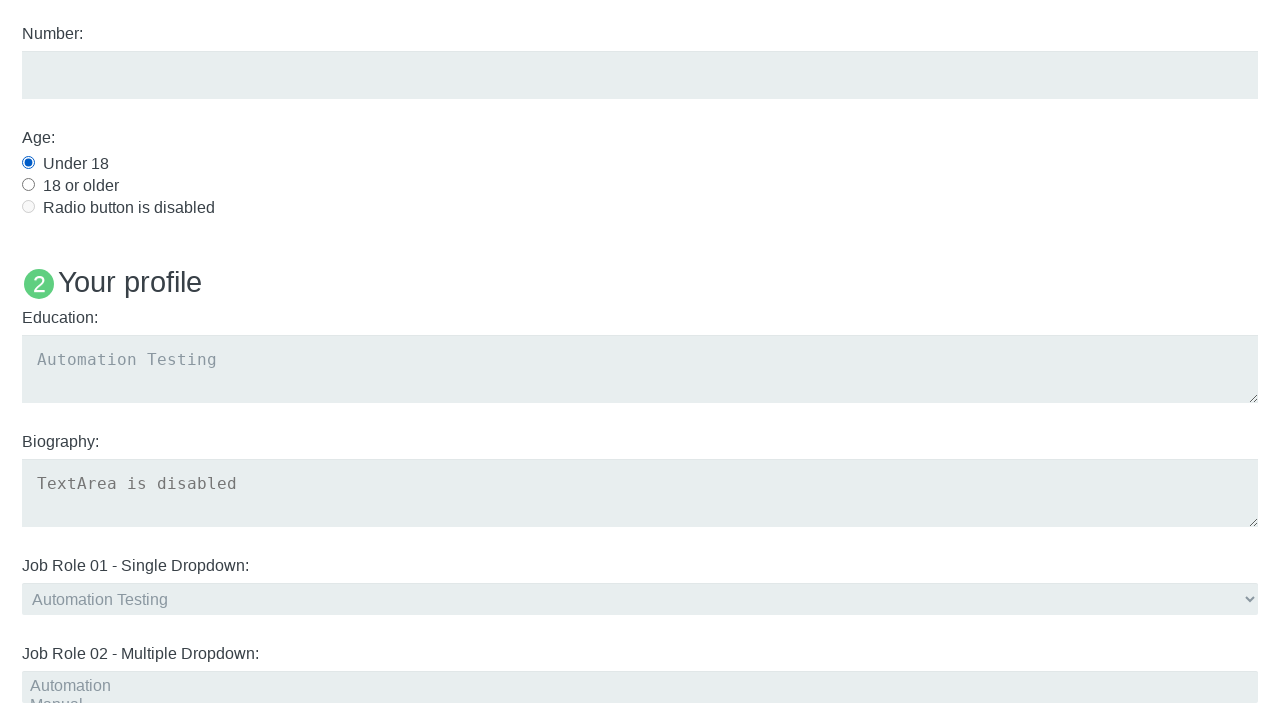